Tests the search functionality on Poki gaming website by clicking the search button, entering a game name "Papa's Scooperia", and verifying the search results appear

Starting URL: https://poki.com/es

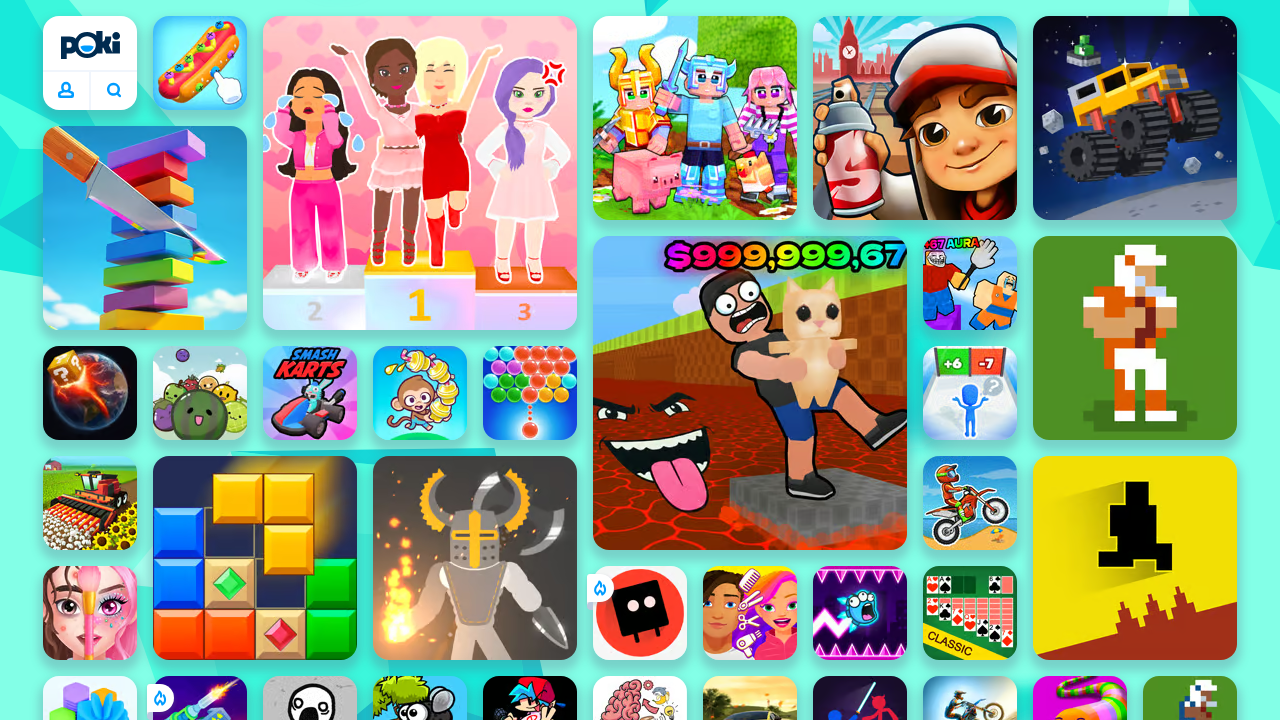

Search button loaded on Poki homepage
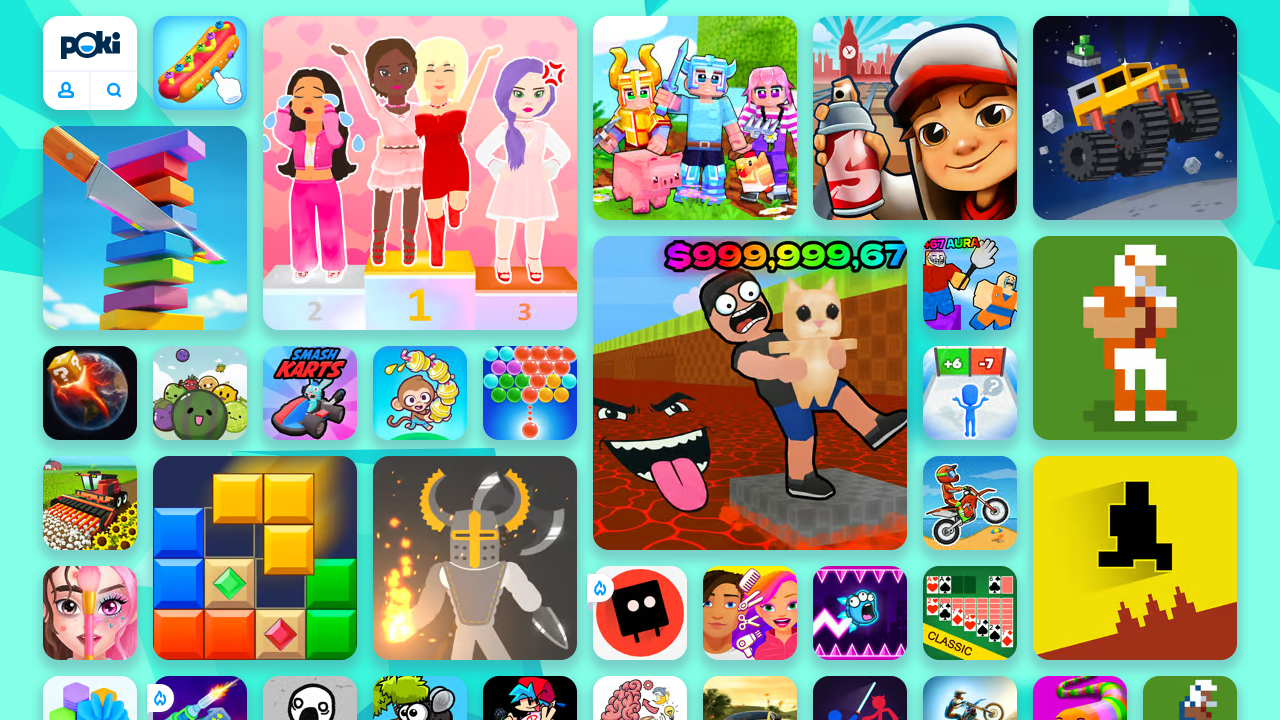

Clicked search button to open search field at (114, 91) on button[title="Buscar"]
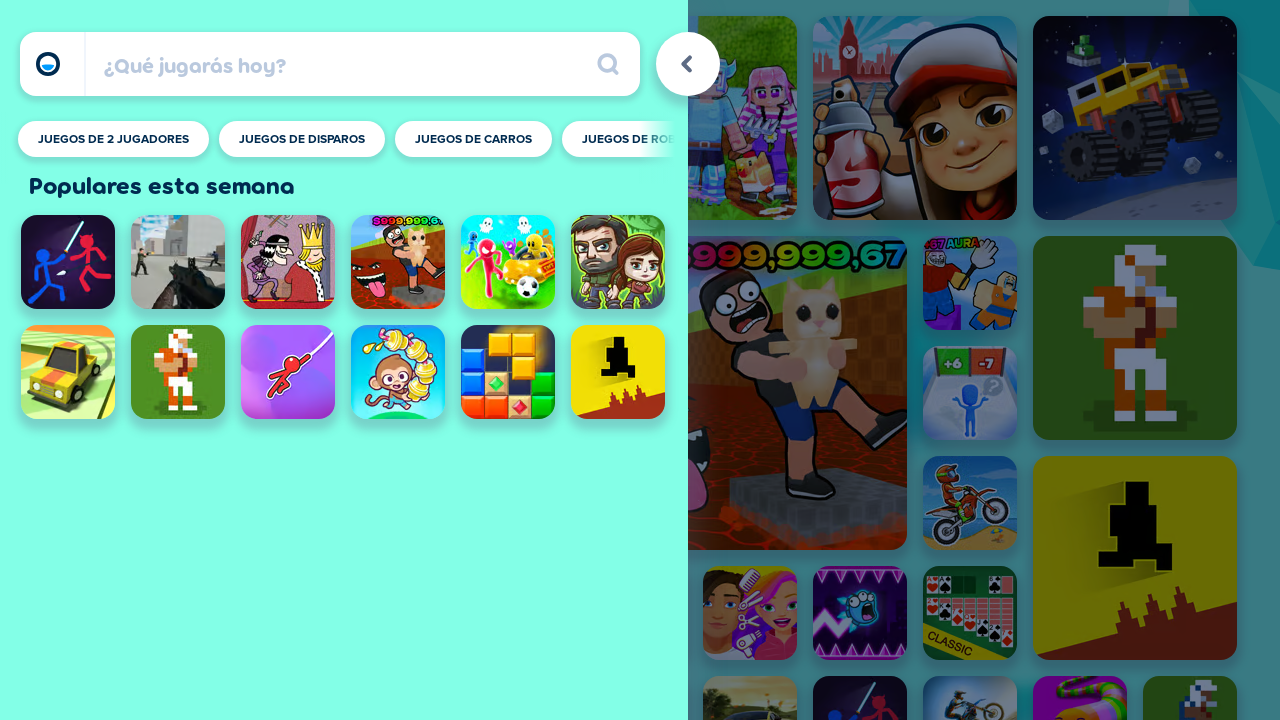

Search input field appeared
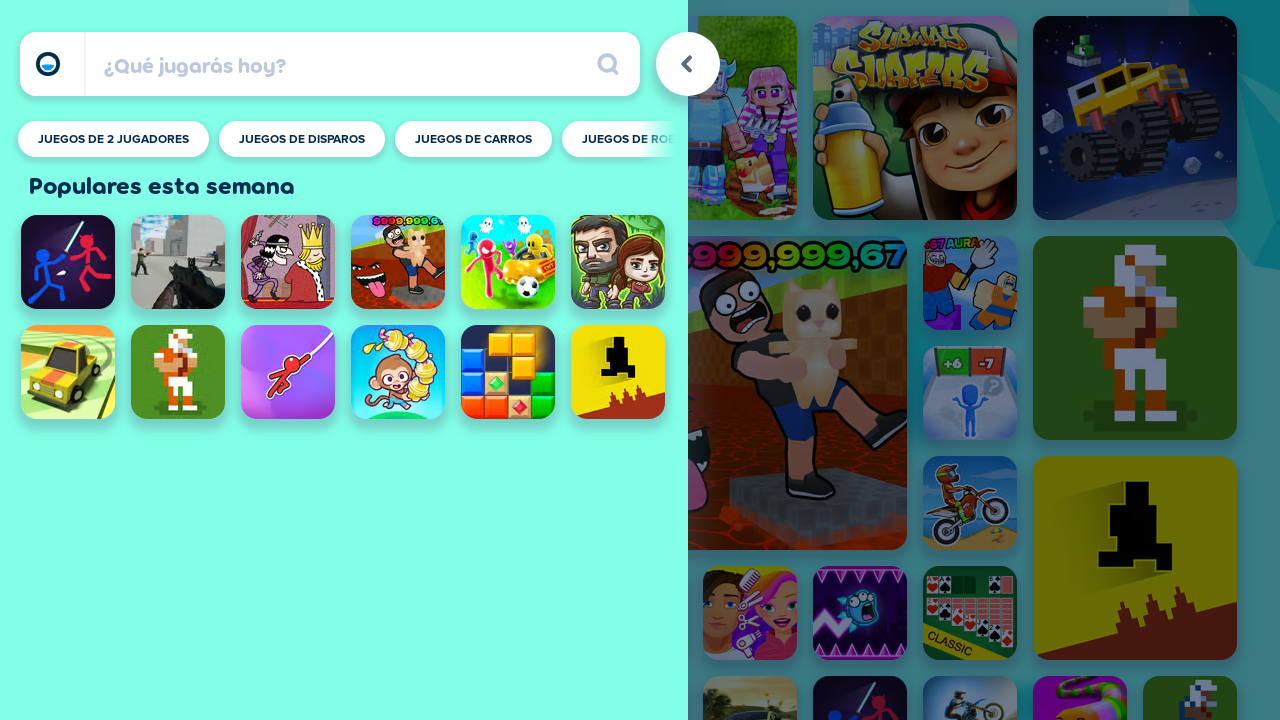

Entered game name 'Papa's Scooperia' in search field on input[placeholder="¿Qué jugarás hoy?"]
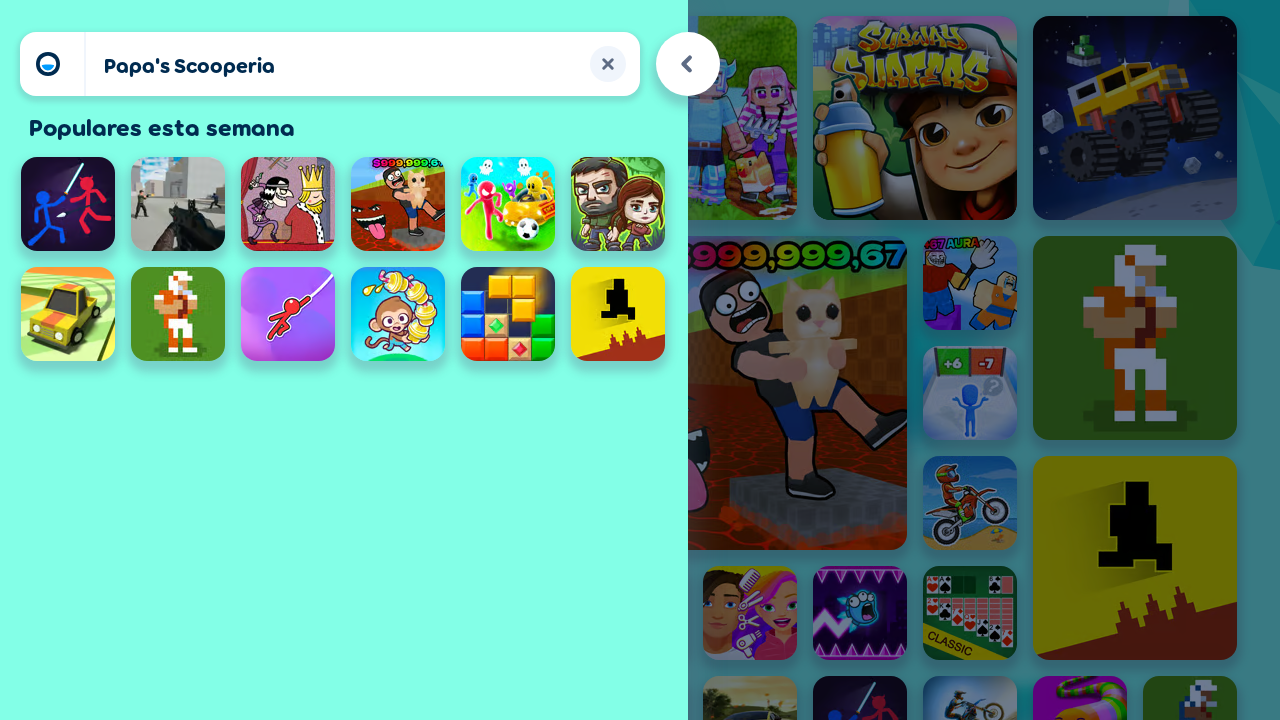

Pressed Enter to execute search on input[placeholder="¿Qué jugarás hoy?"]
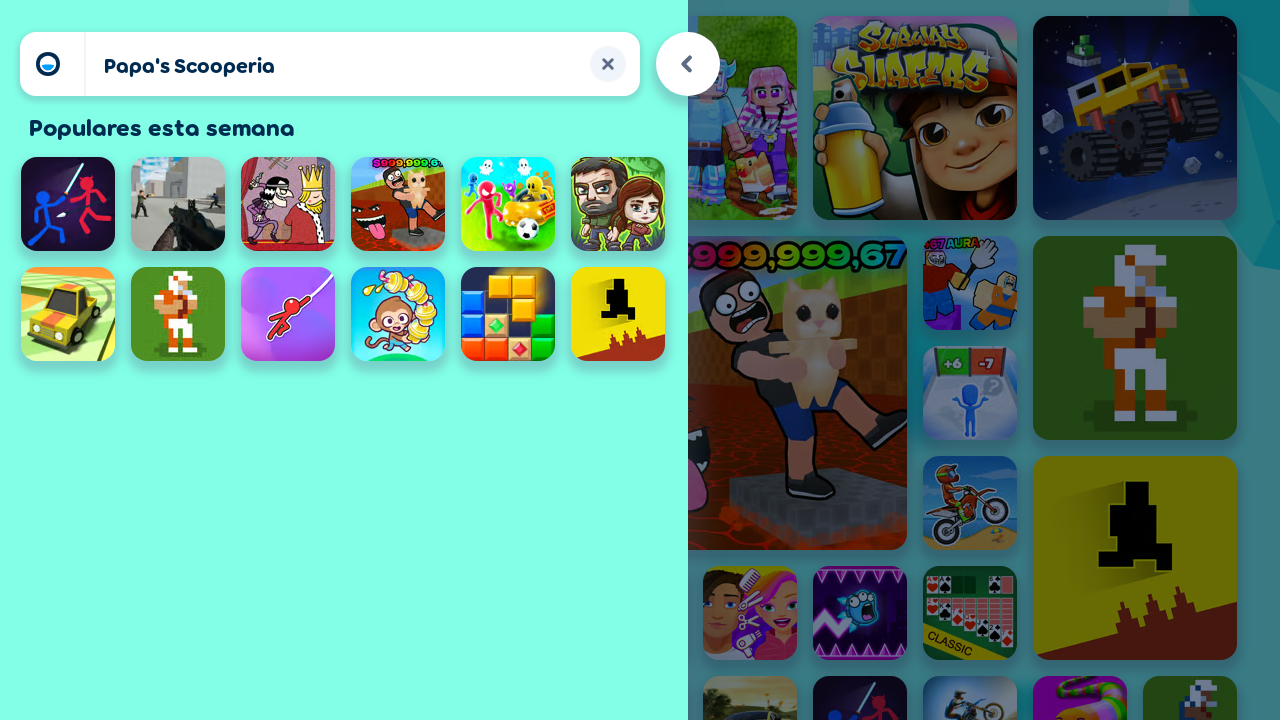

Search results loaded showing Papa's Scooperia
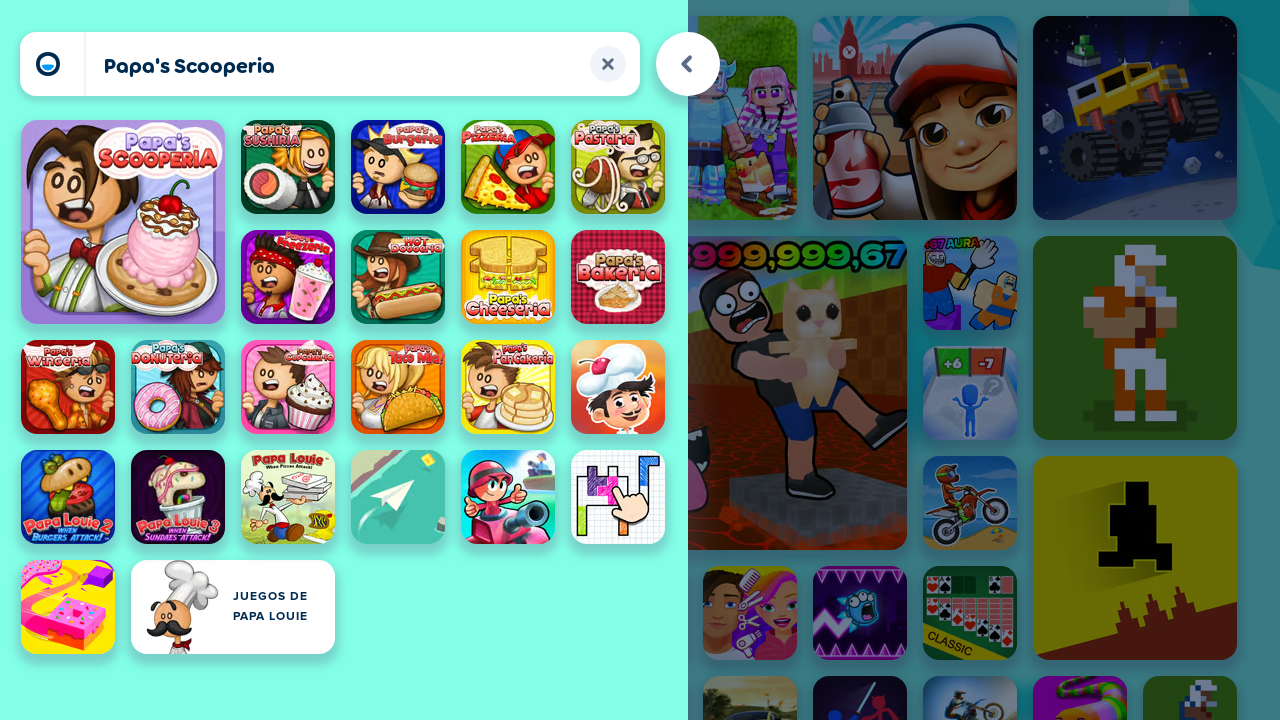

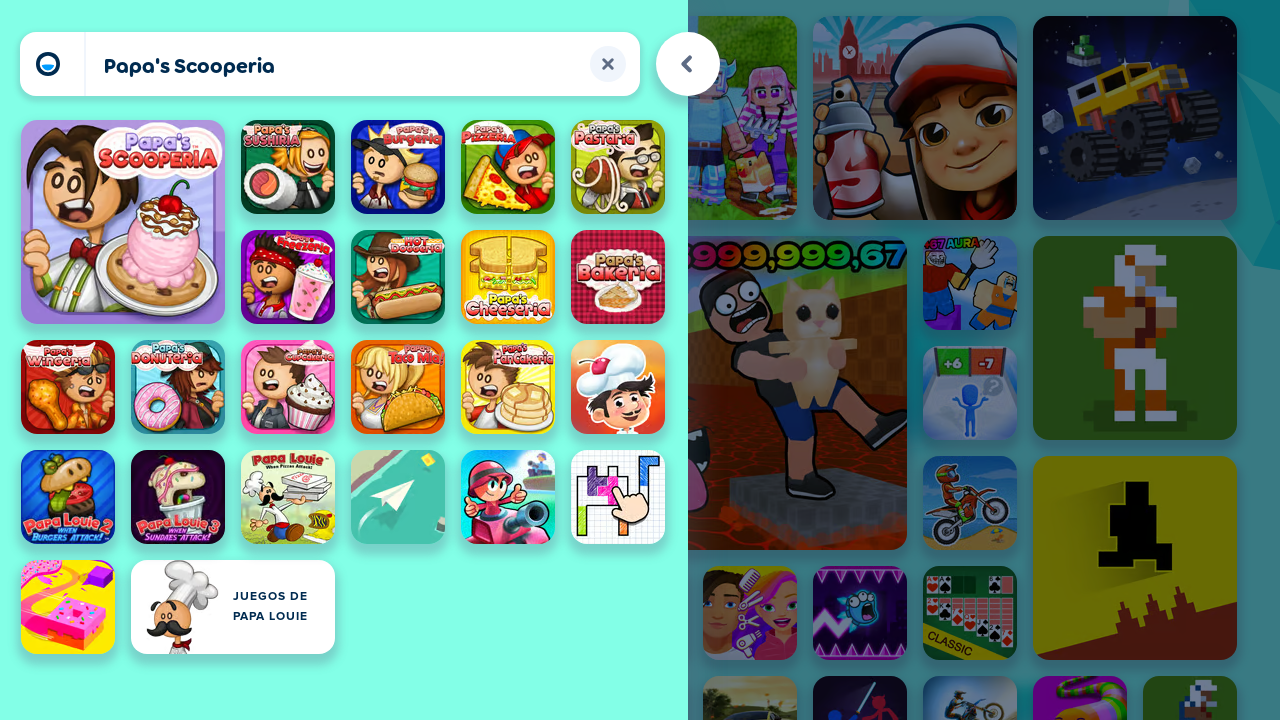